Tests the landing page by verifying CTA links for "find work" and "post job" are visible and clickable, and checks that the header logo link exists and points to the correct destination

Starting URL: https://quickgig.ph

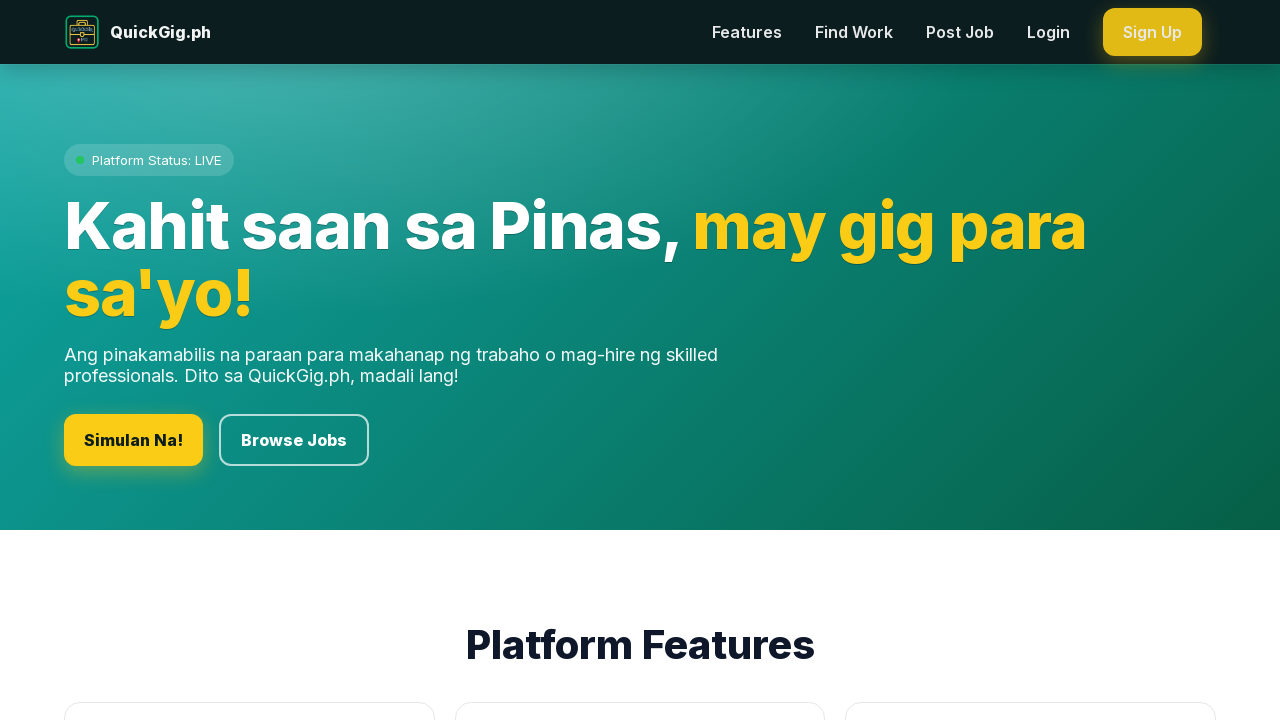

Set viewport size to 1280x900
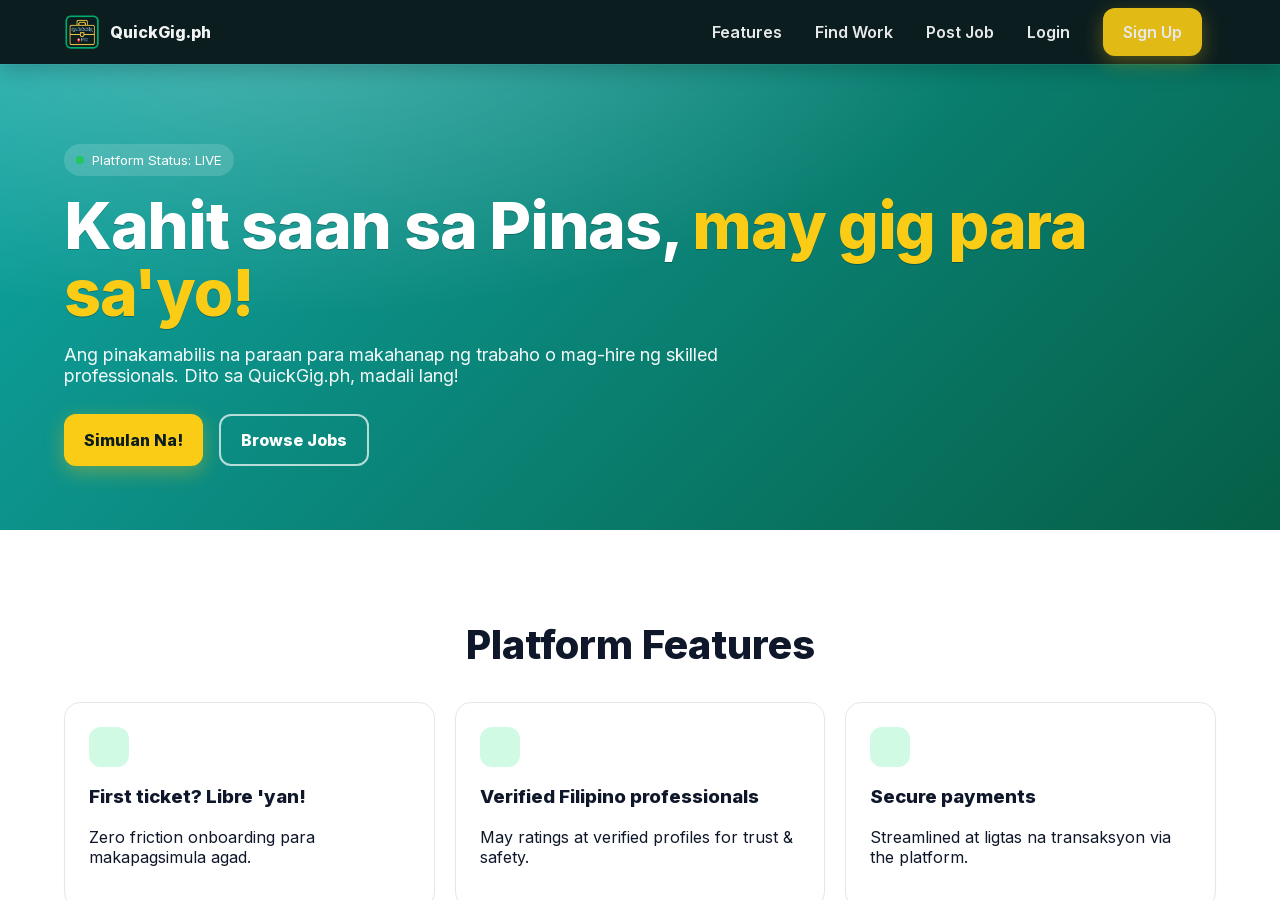

Located 'find work' CTA link
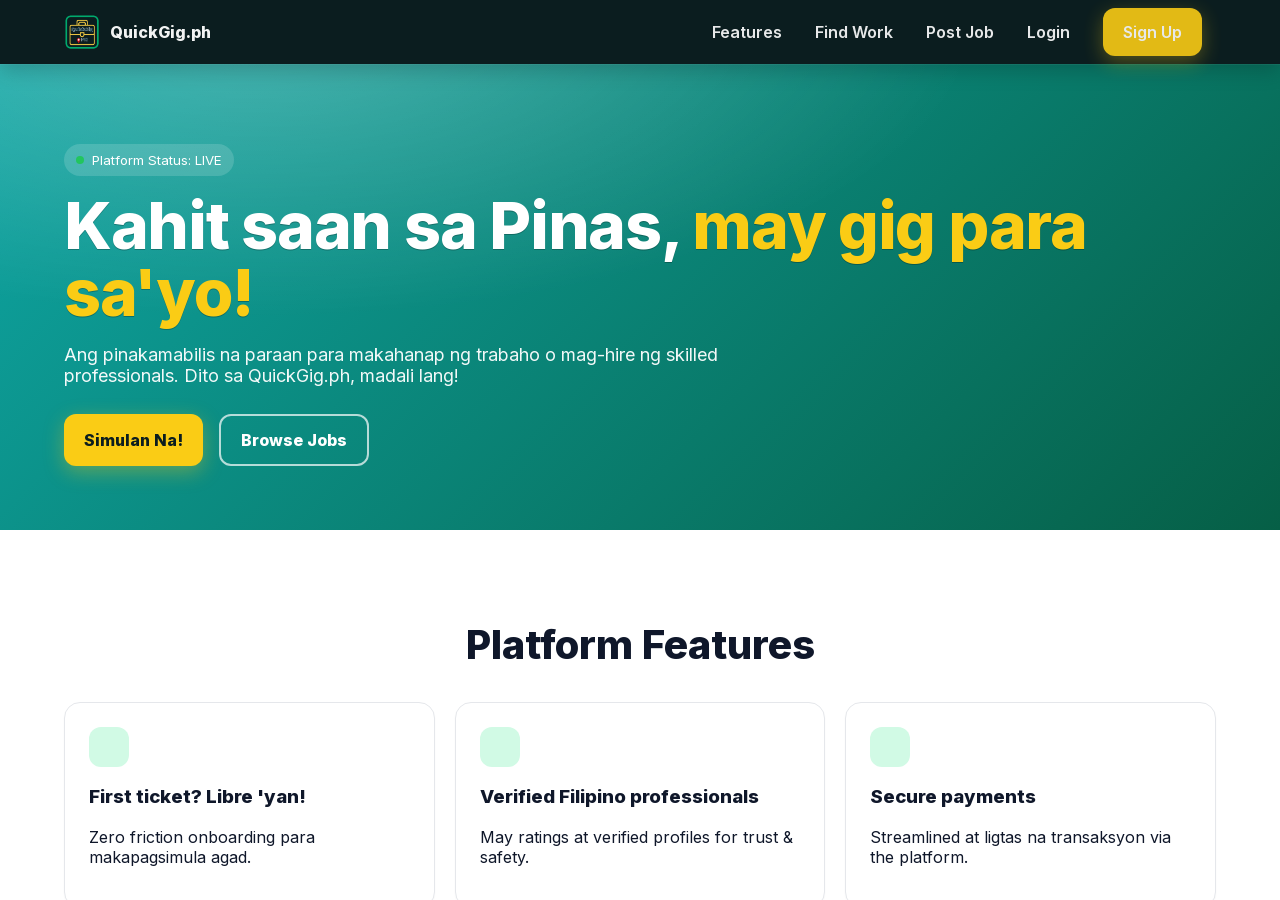

'find work' CTA is visible
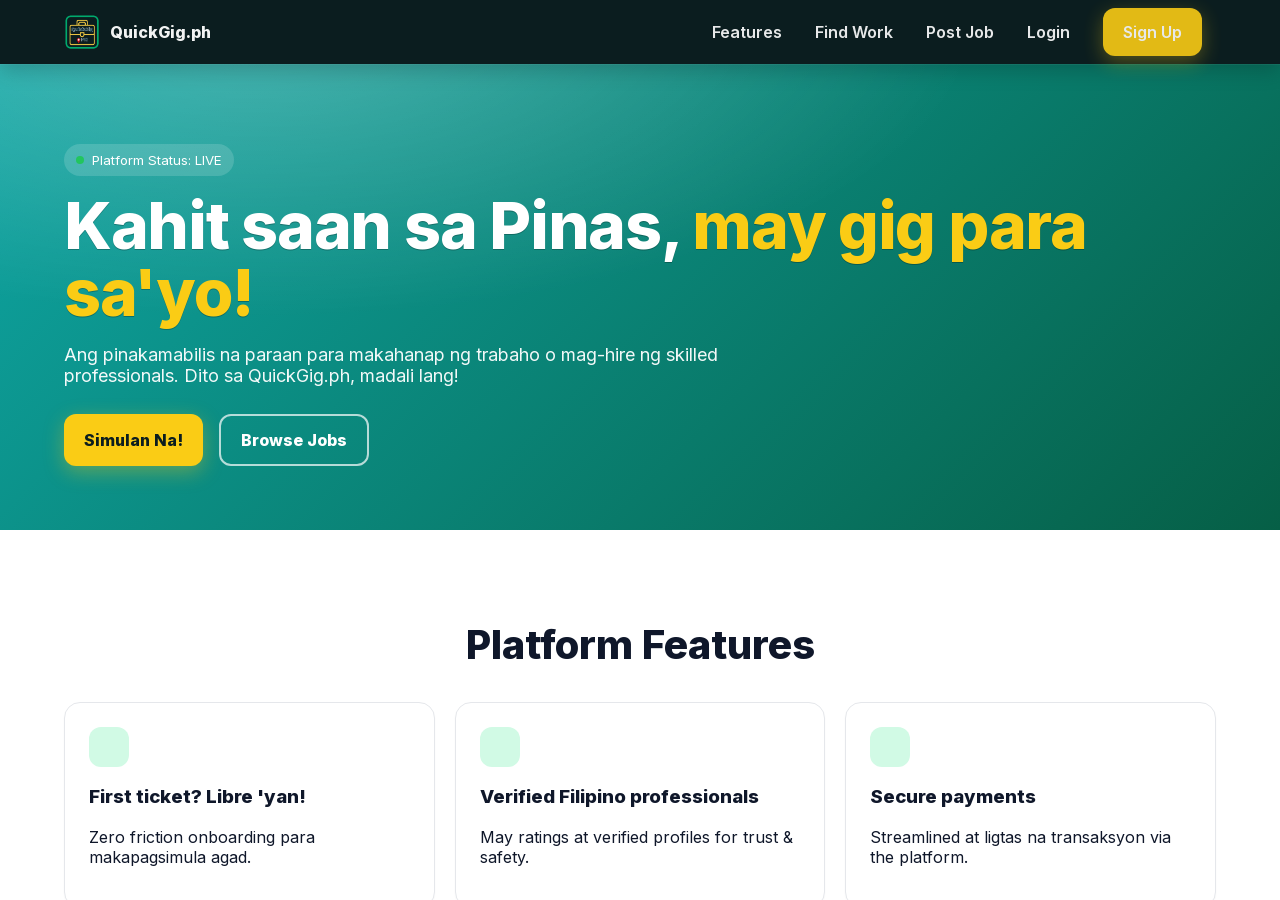

Clicked 'find work' CTA link at (854, 32) on internal:role=link[name="find work"i] >> nth=0
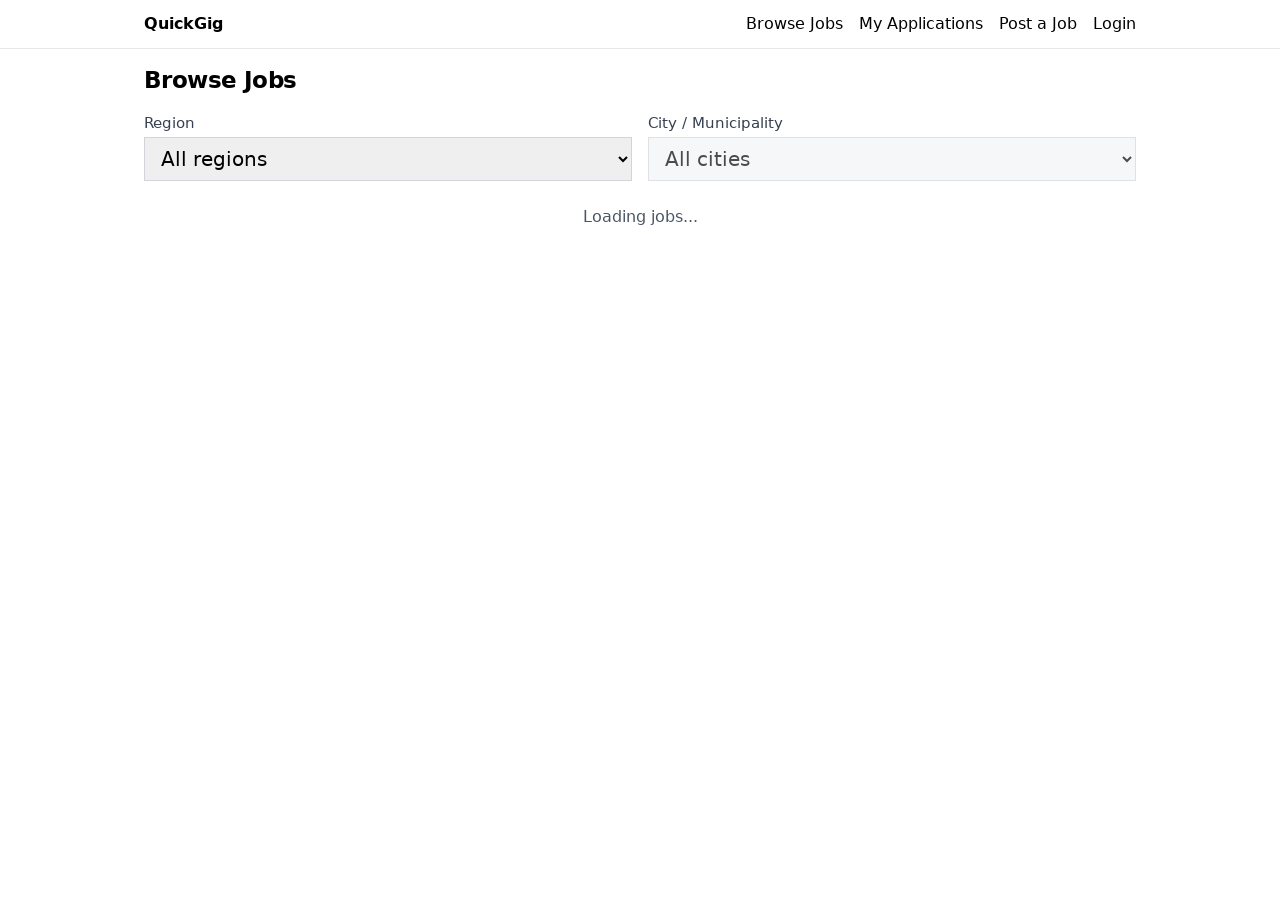

Navigated back to landing page
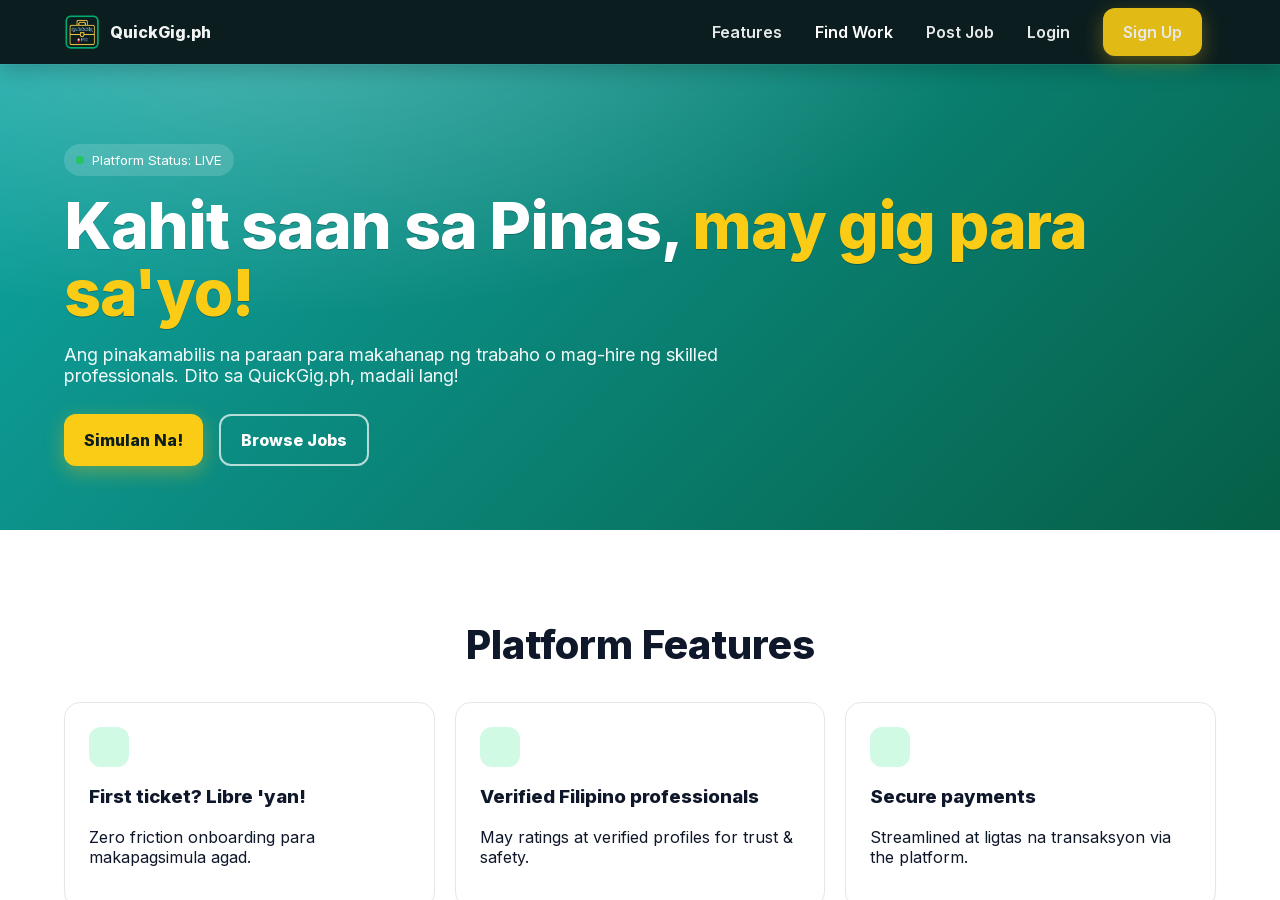

Located 'post job' CTA link
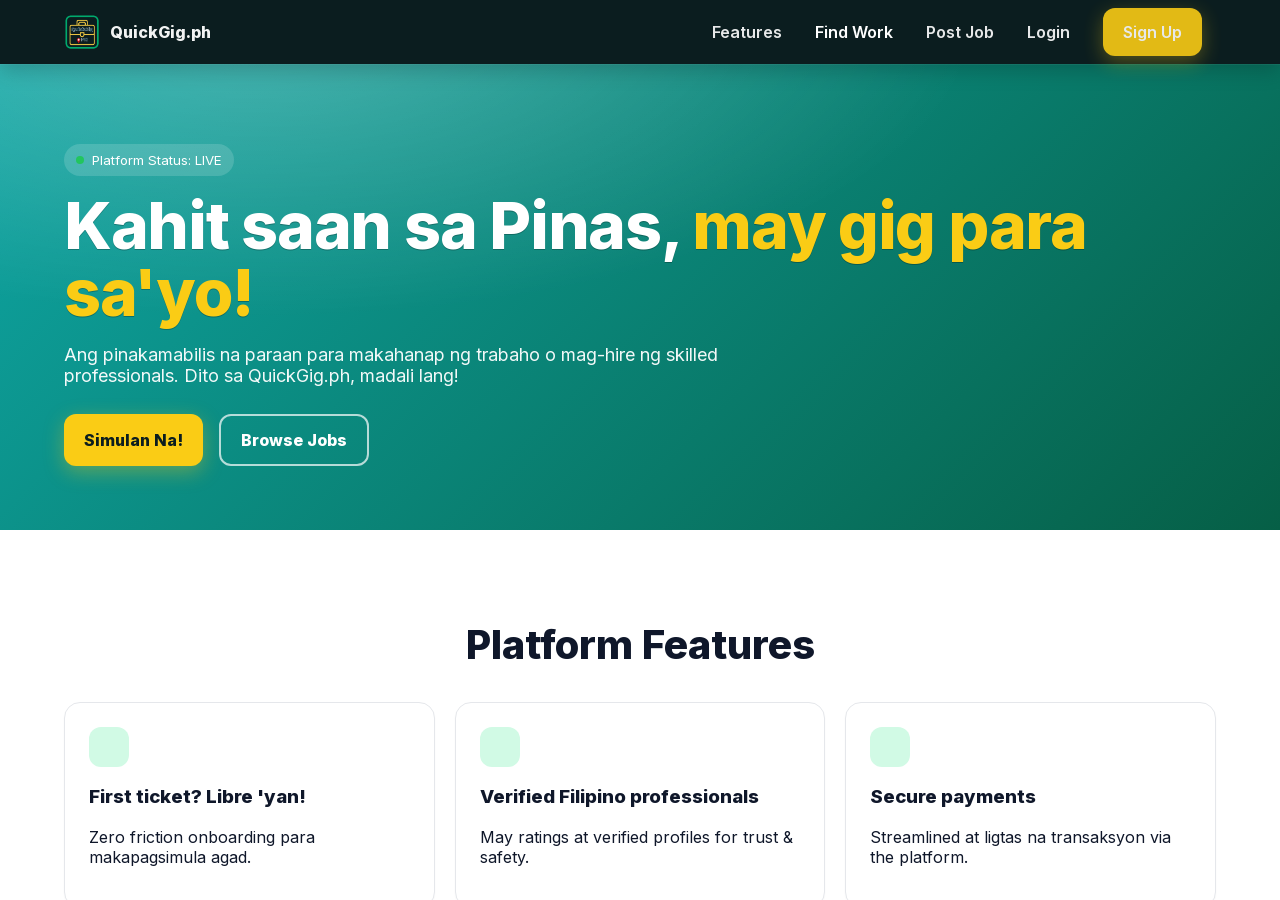

'post job' CTA is visible
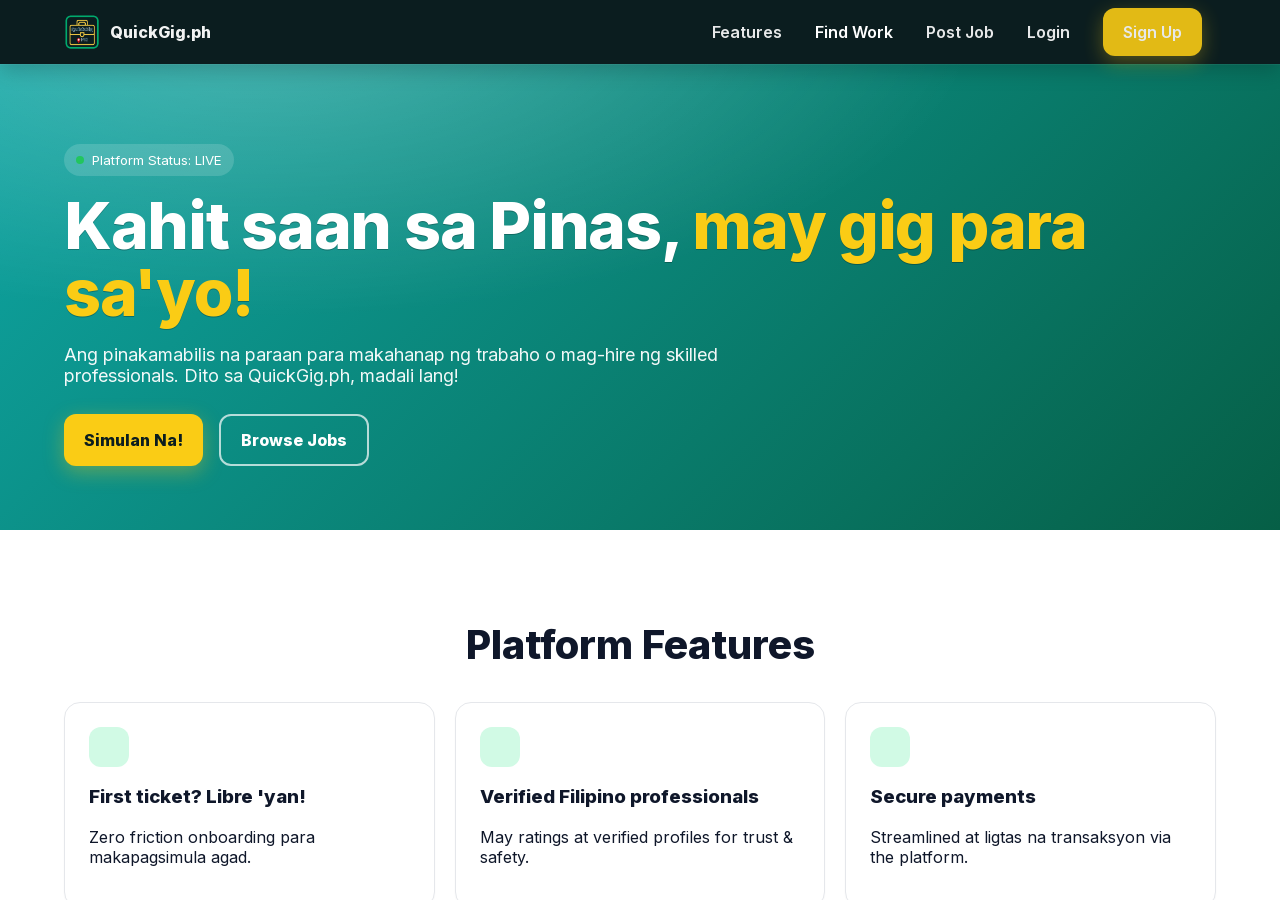

Clicked 'post job' CTA link at (960, 32) on internal:role=link[name="post job"i] >> nth=0
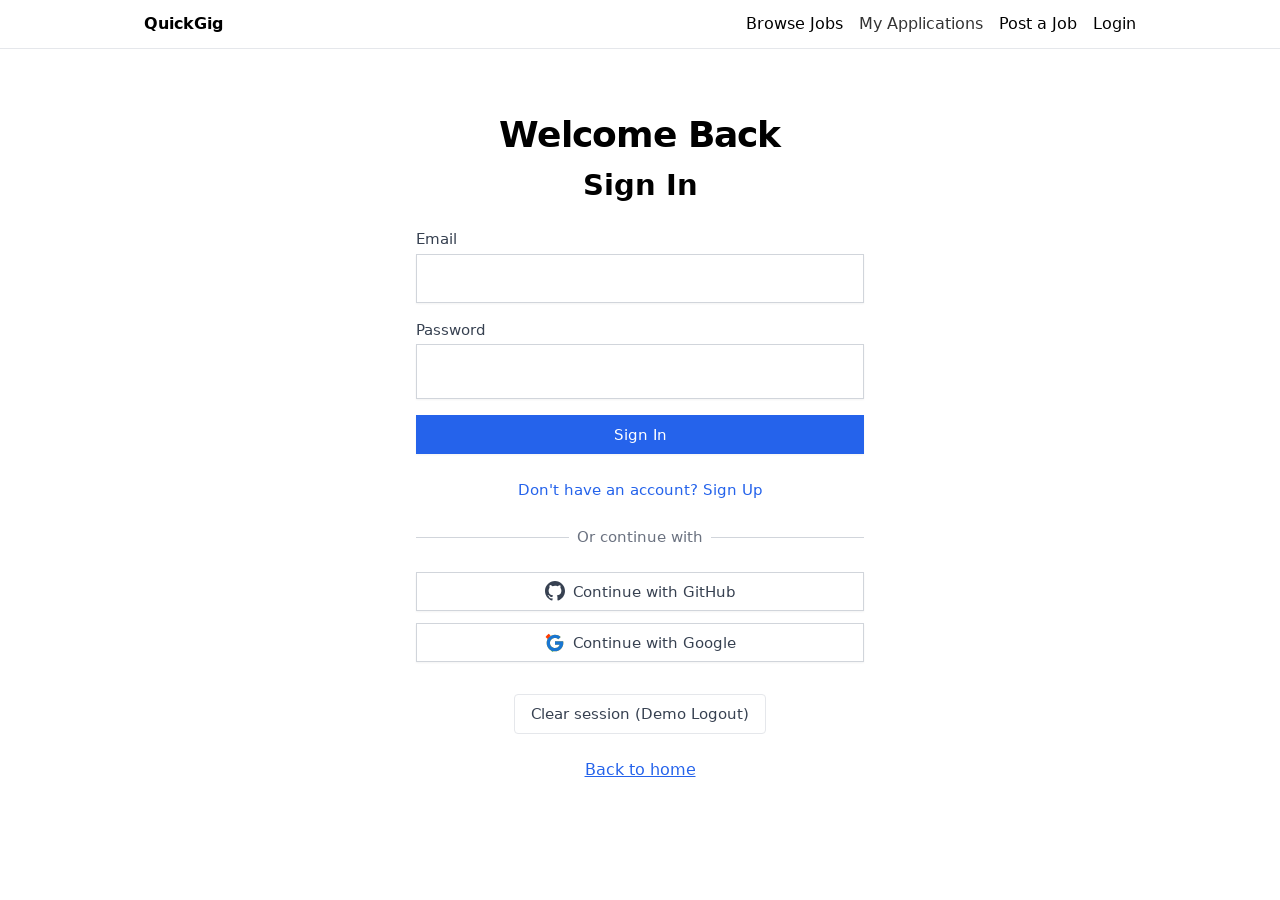

Navigated back to landing page
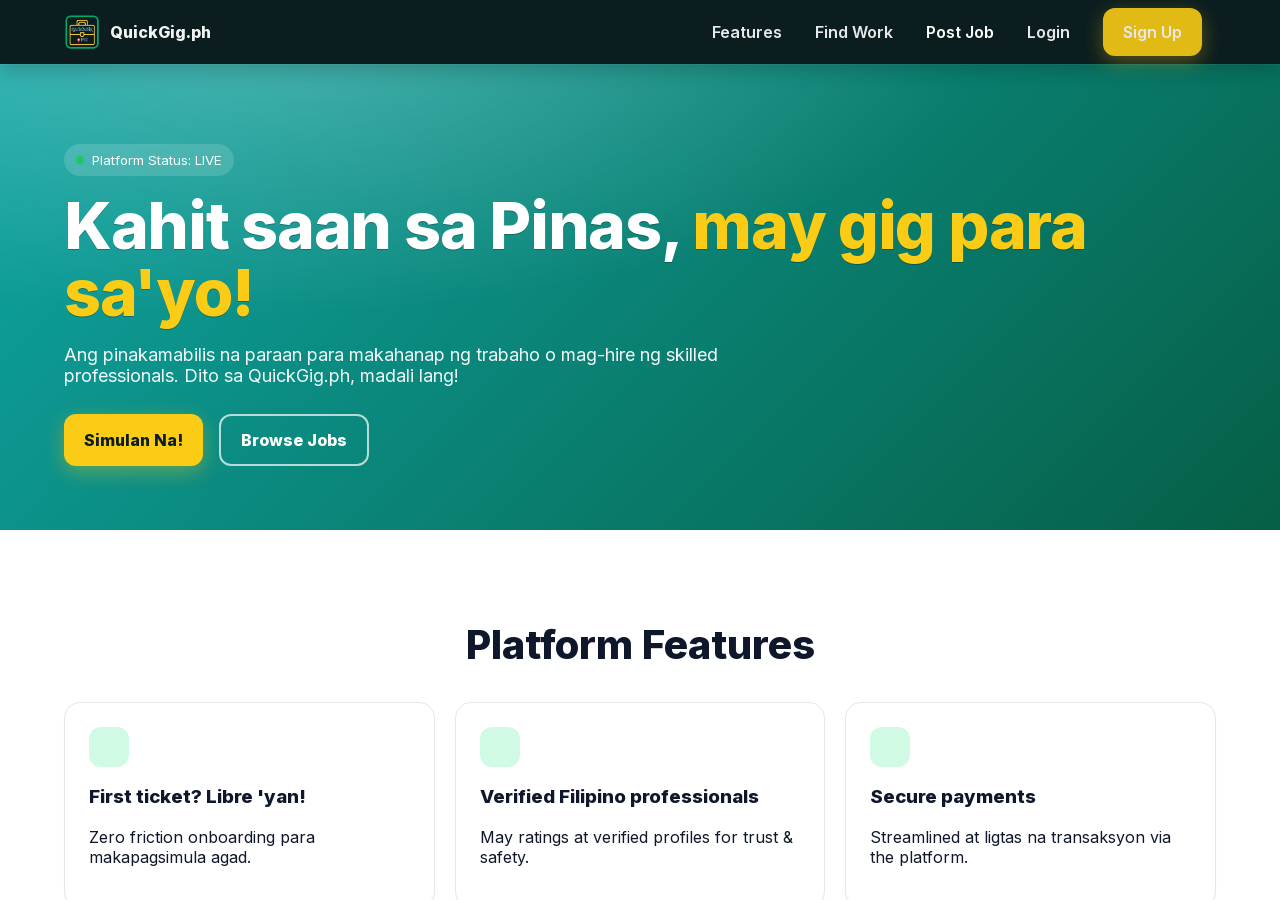

Located header logo link
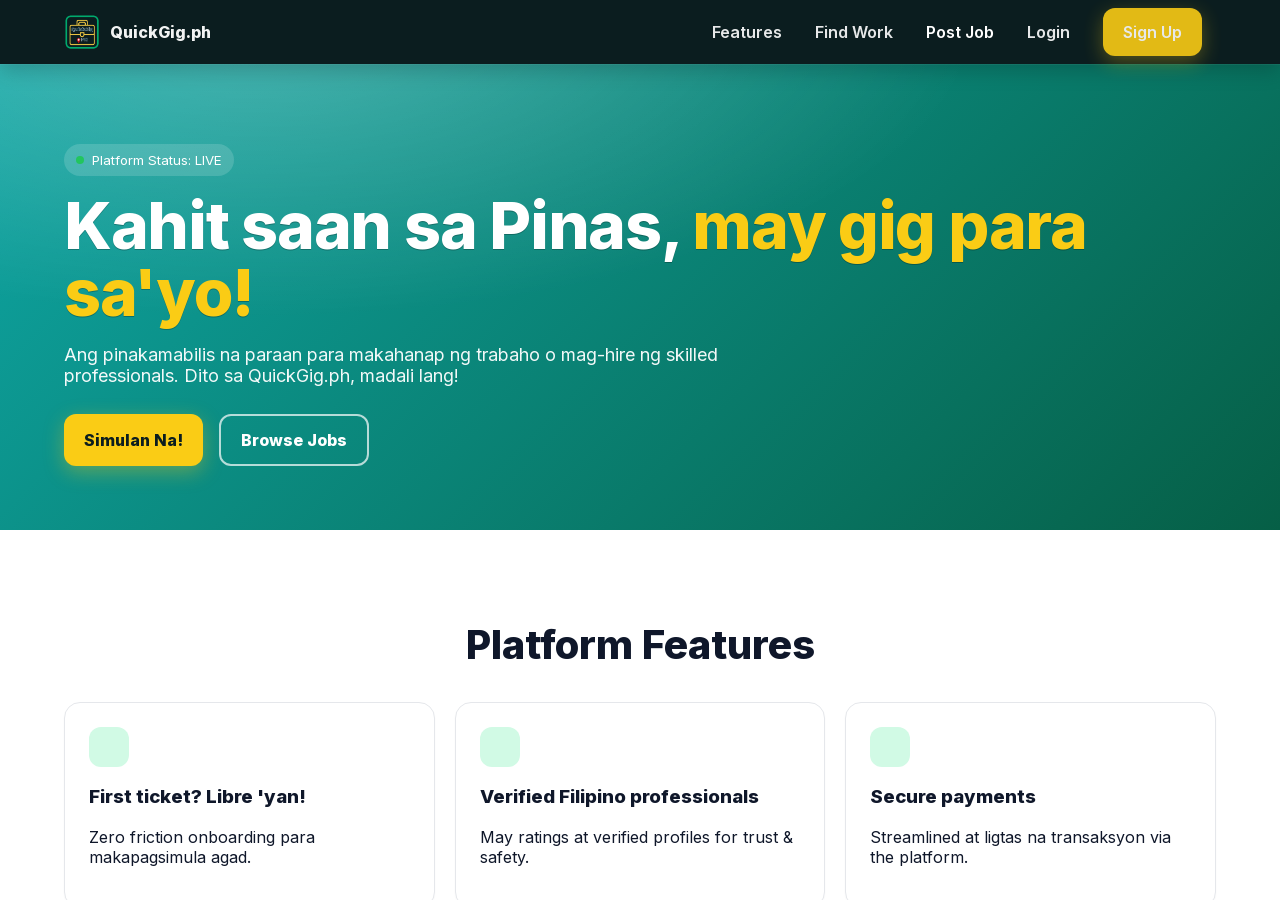

Header logo link is visible
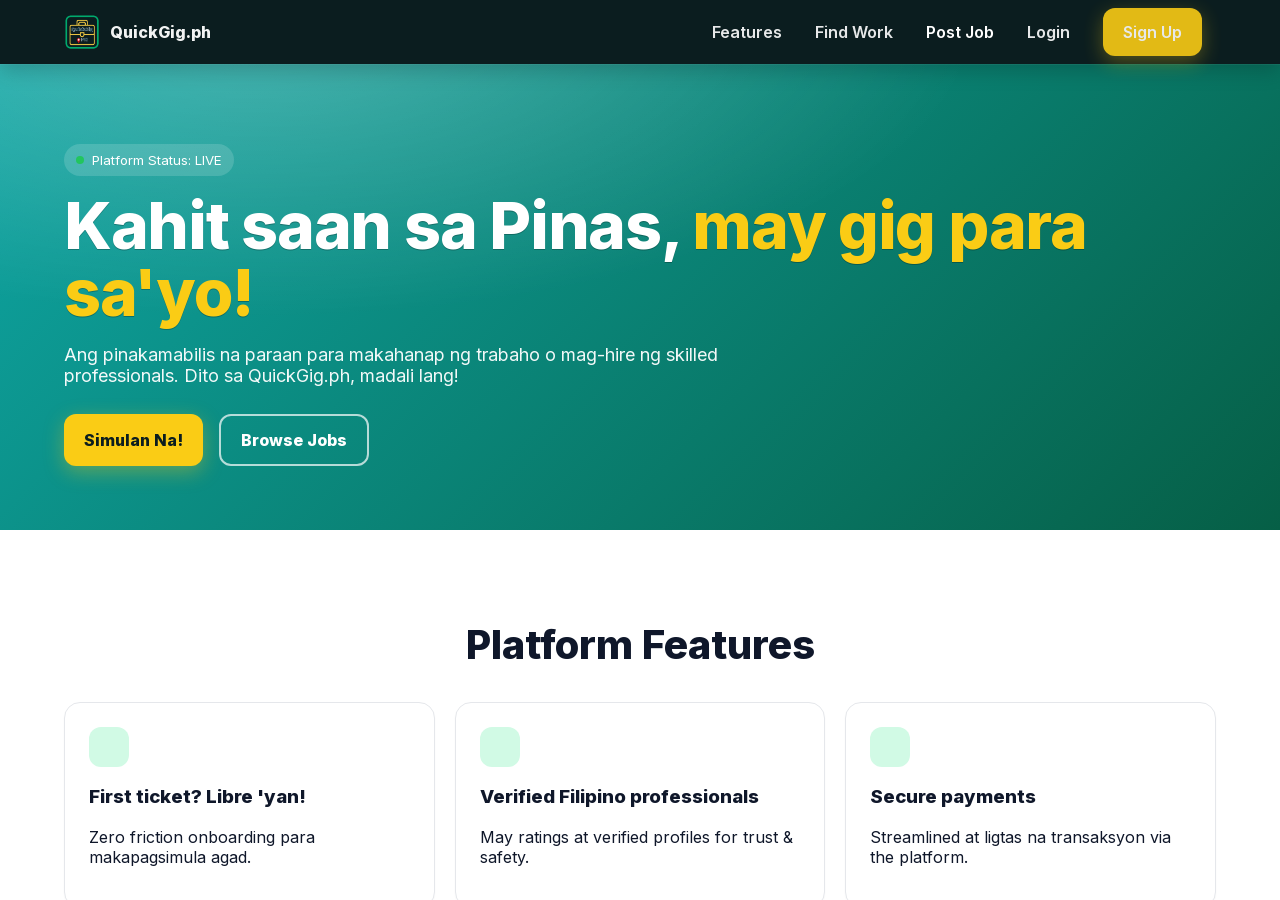

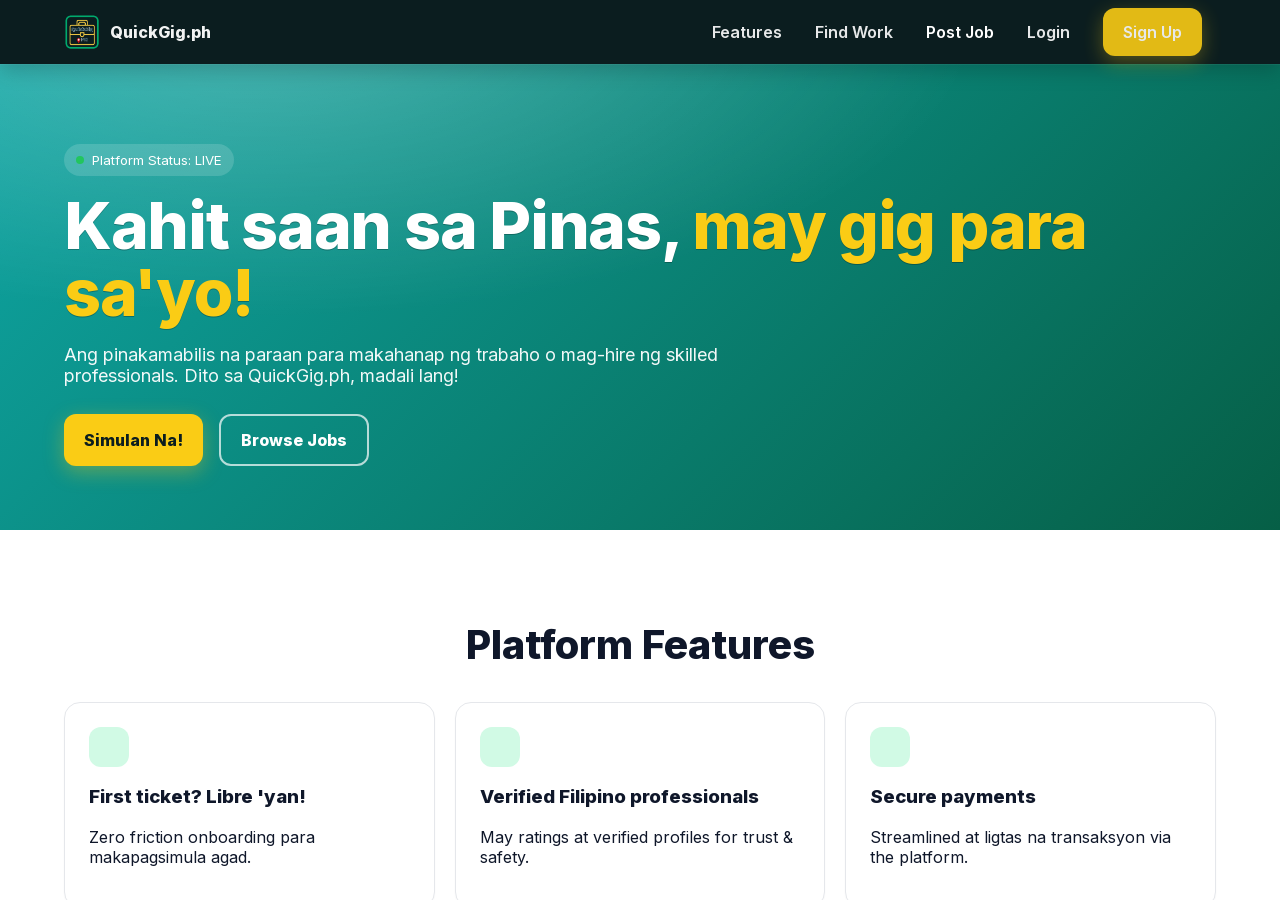